Navigates to the Fabpik website and verifies the page loads successfully

Starting URL: https://fabpik.in/

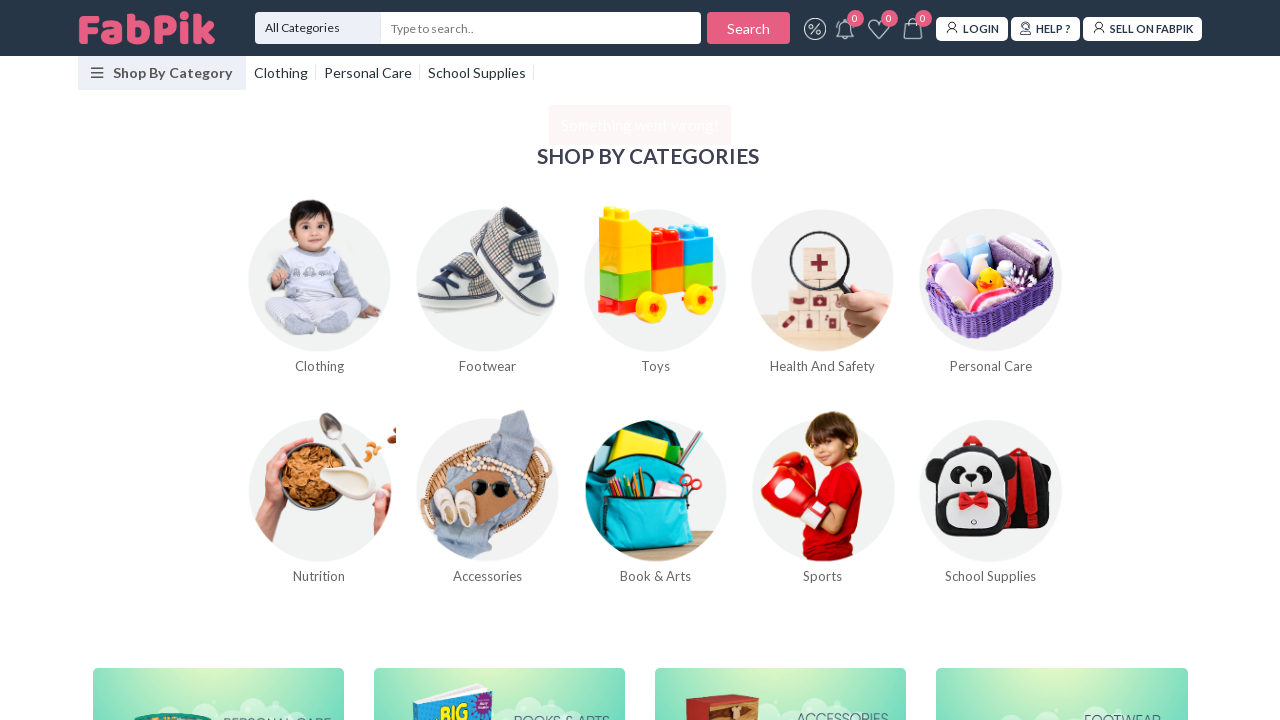

Waited for page to load with domcontentloaded state
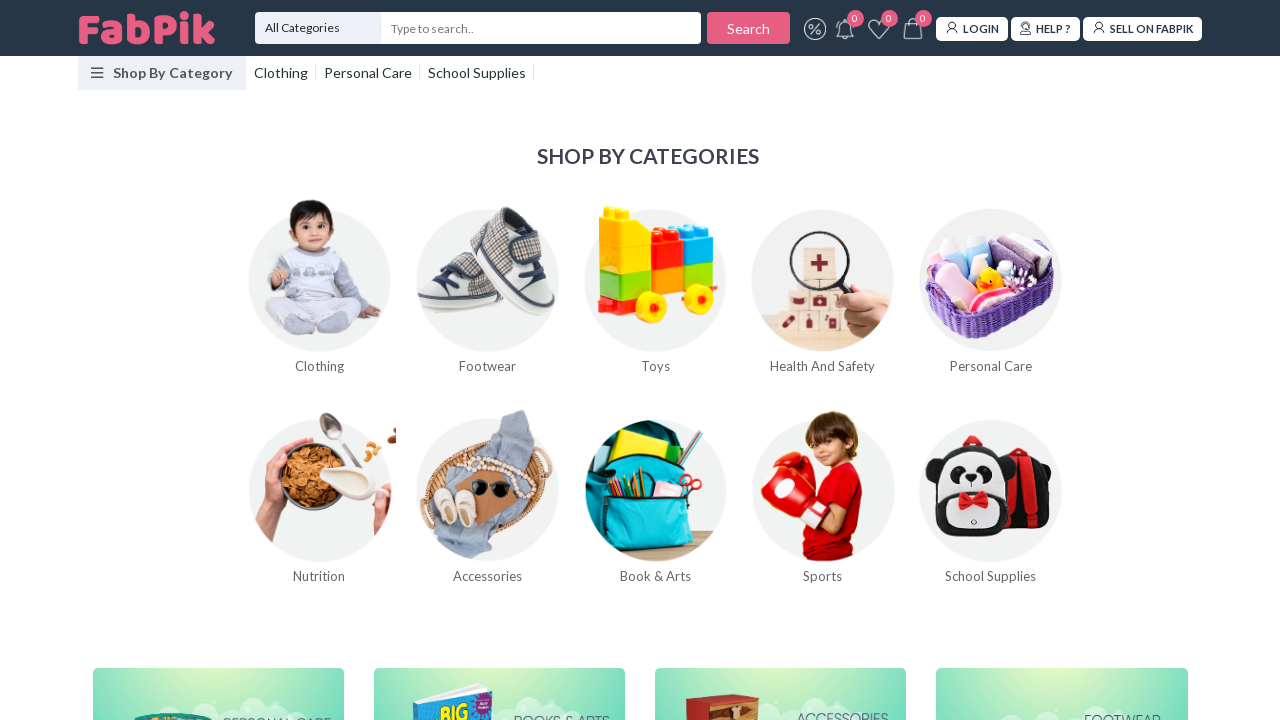

Verified body element is present on Fabpik website
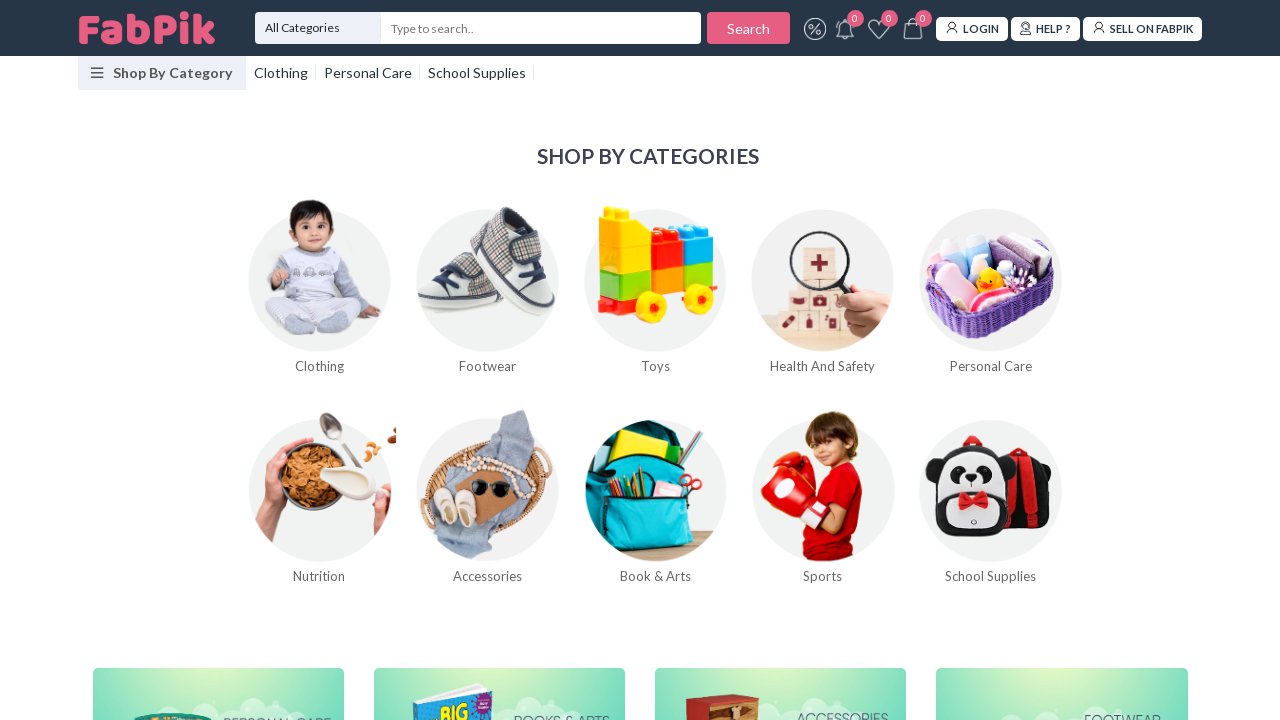

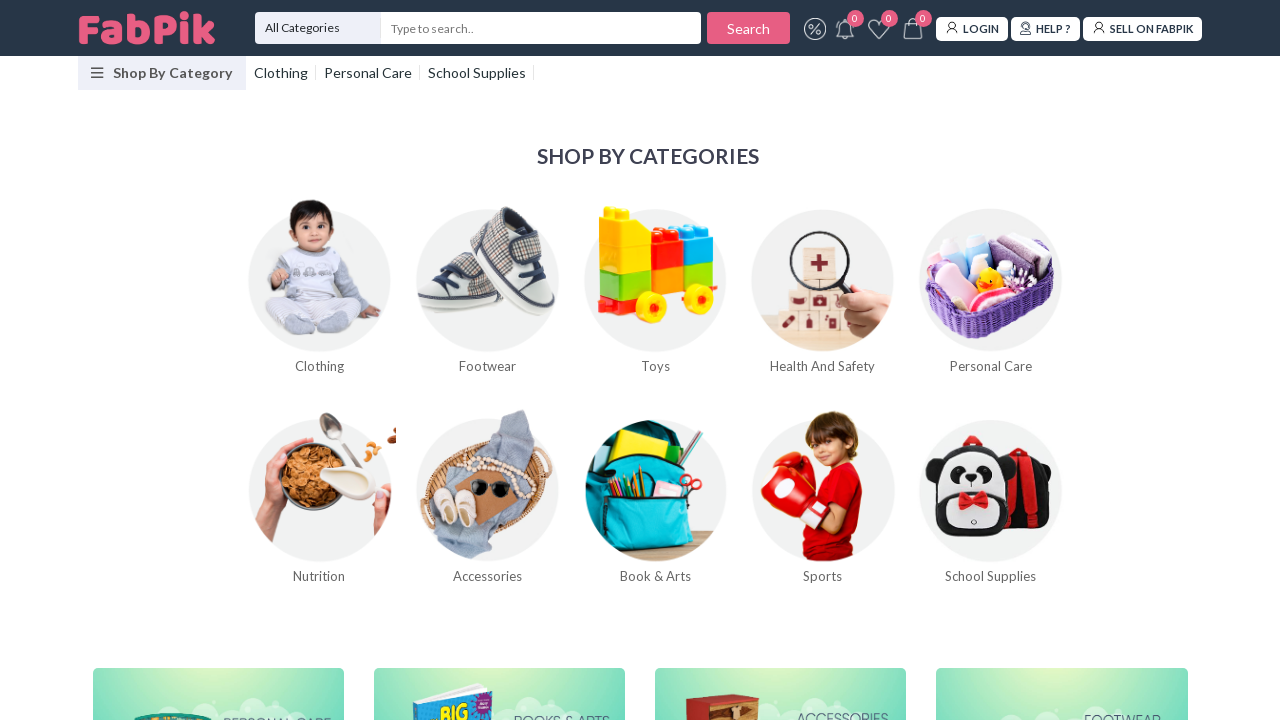